Tests a math challenge form by reading two numbers from the page, calculating their sum, selecting the result from a dropdown menu, and submitting the form.

Starting URL: http://suninjuly.github.io/selects2.html

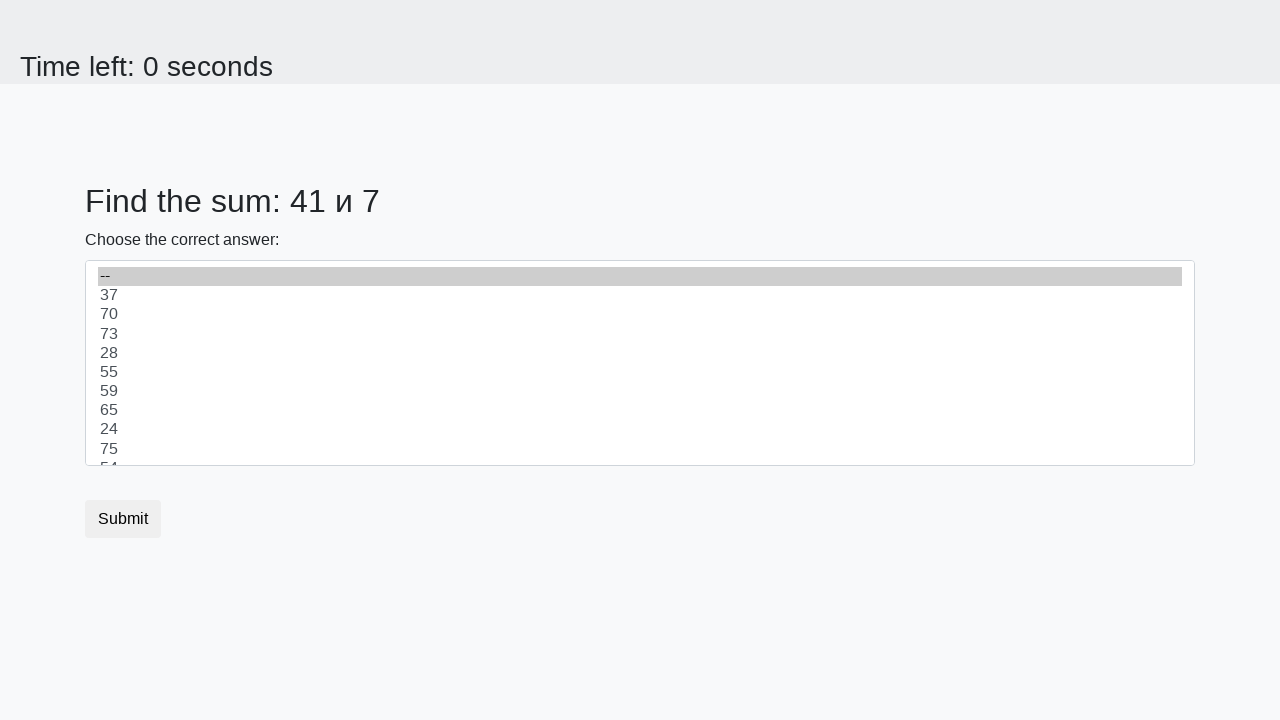

Retrieved first number from page element #num1
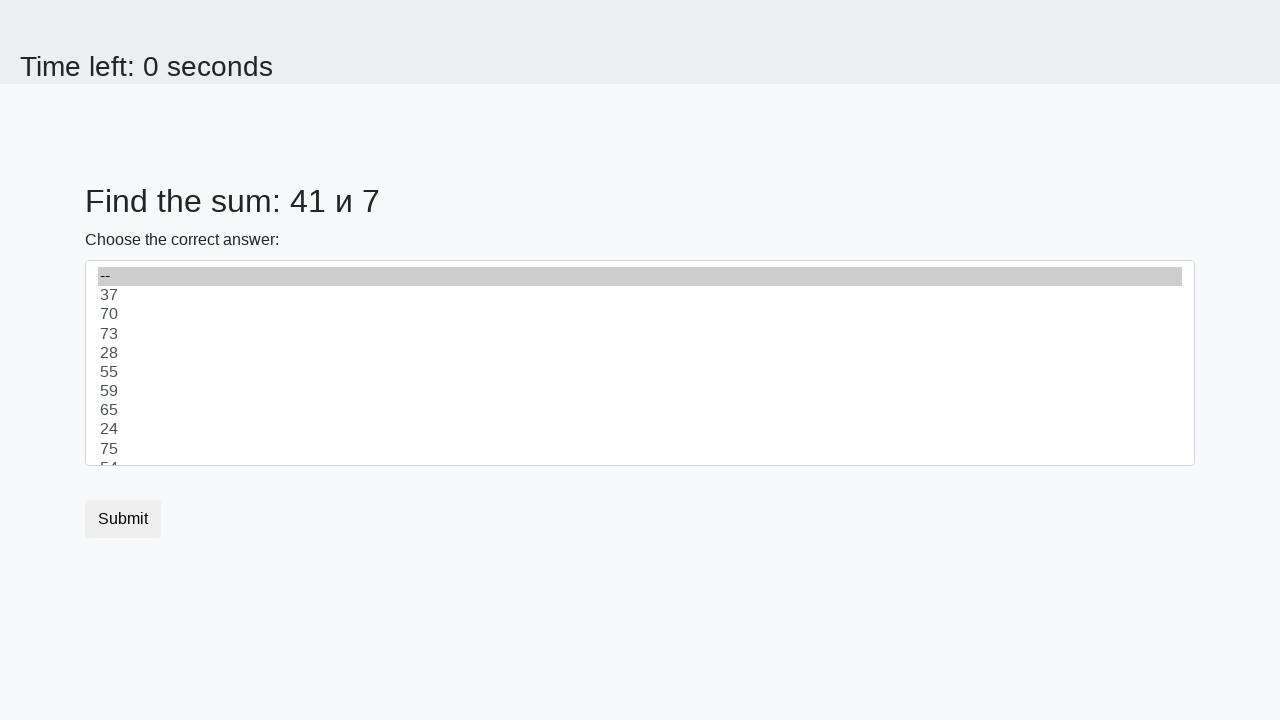

Retrieved second number from page element #num2
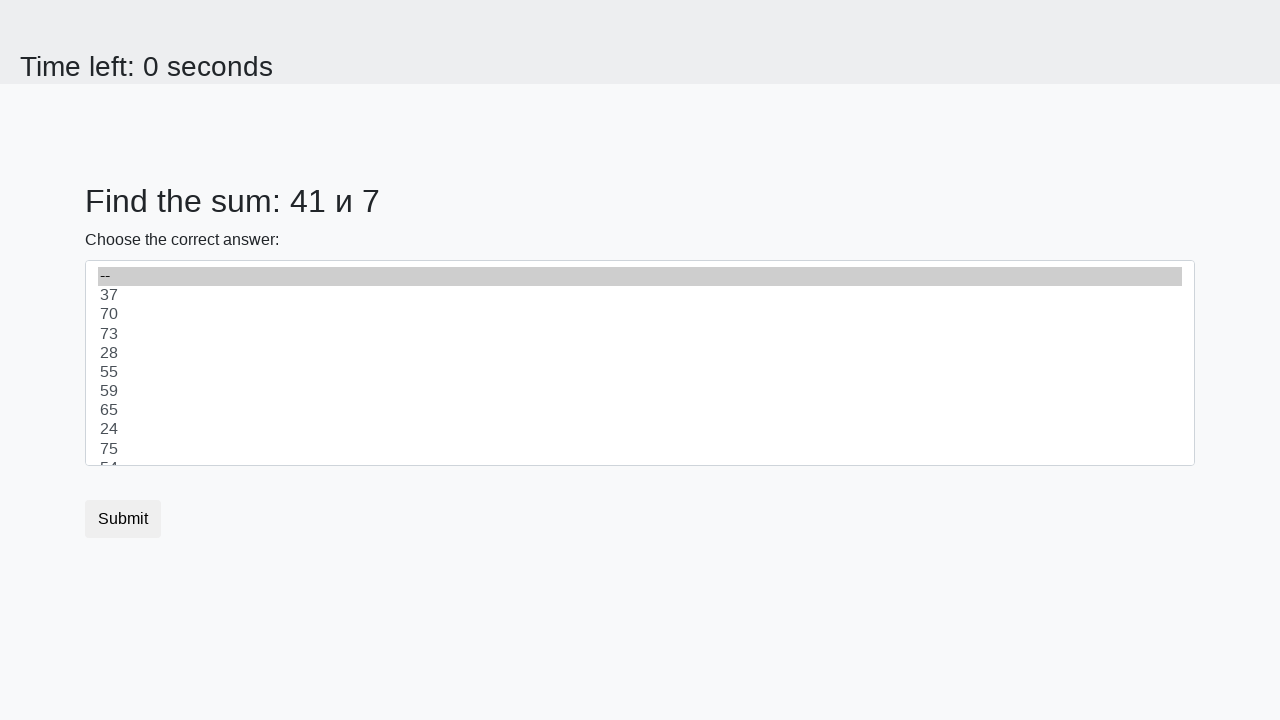

Calculated sum of 41 + 7 = 48
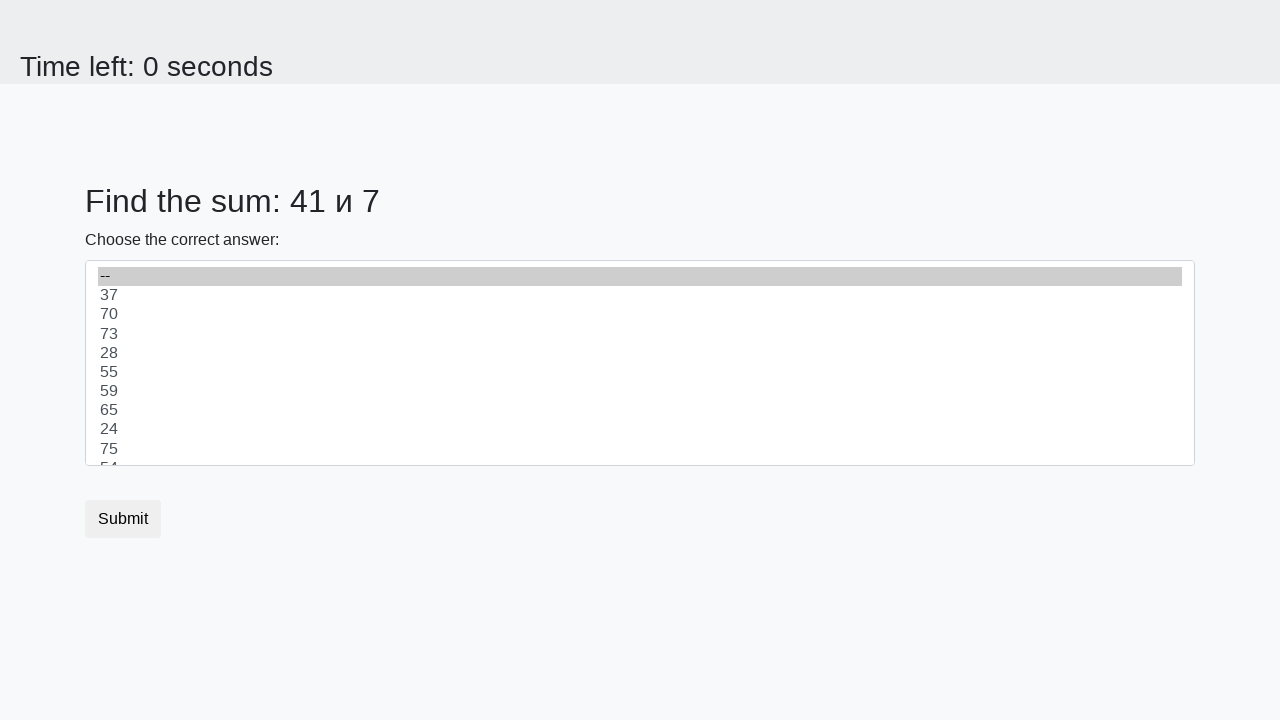

Selected value 48 from dropdown menu on #dropdown
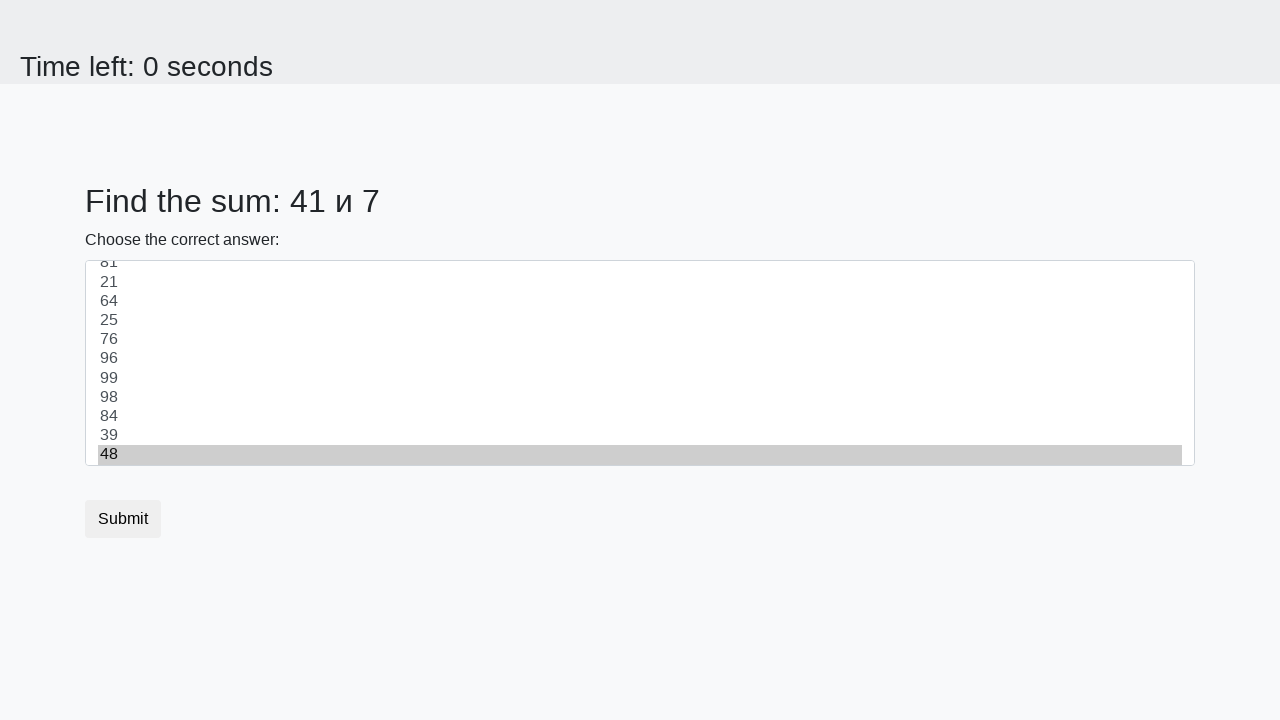

Clicked submit button to complete form at (123, 519) on .btn.btn-default
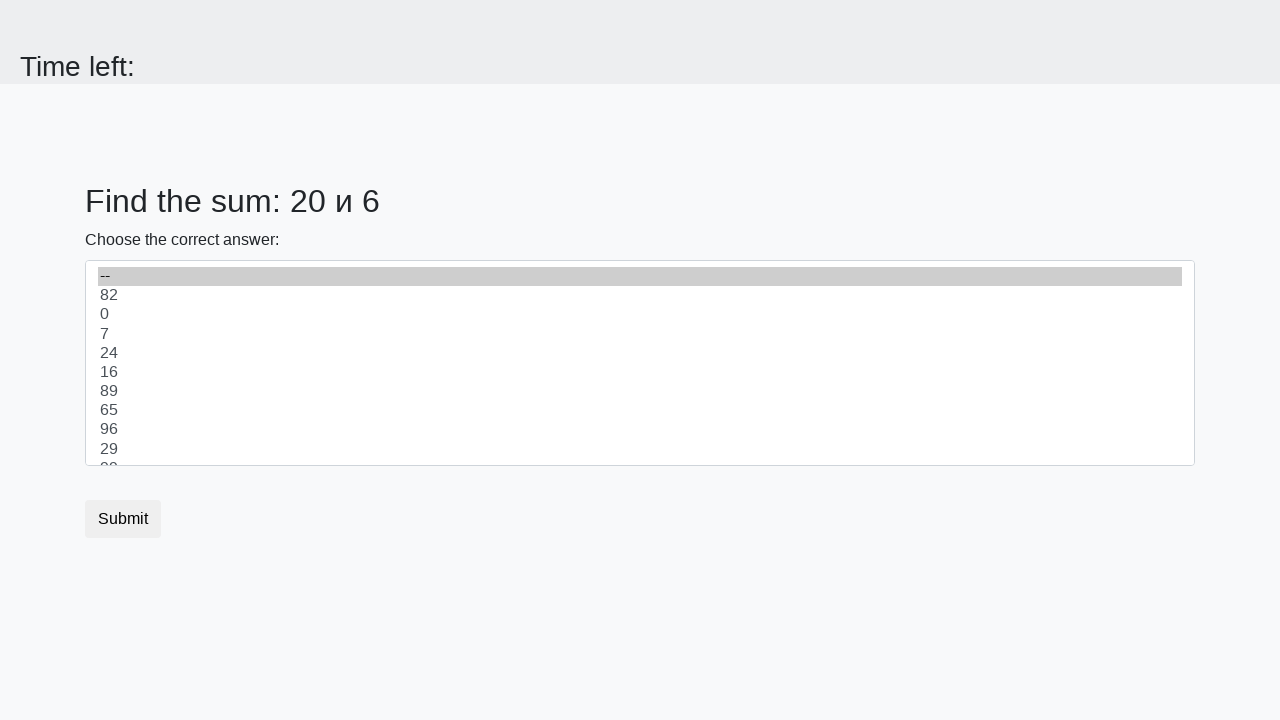

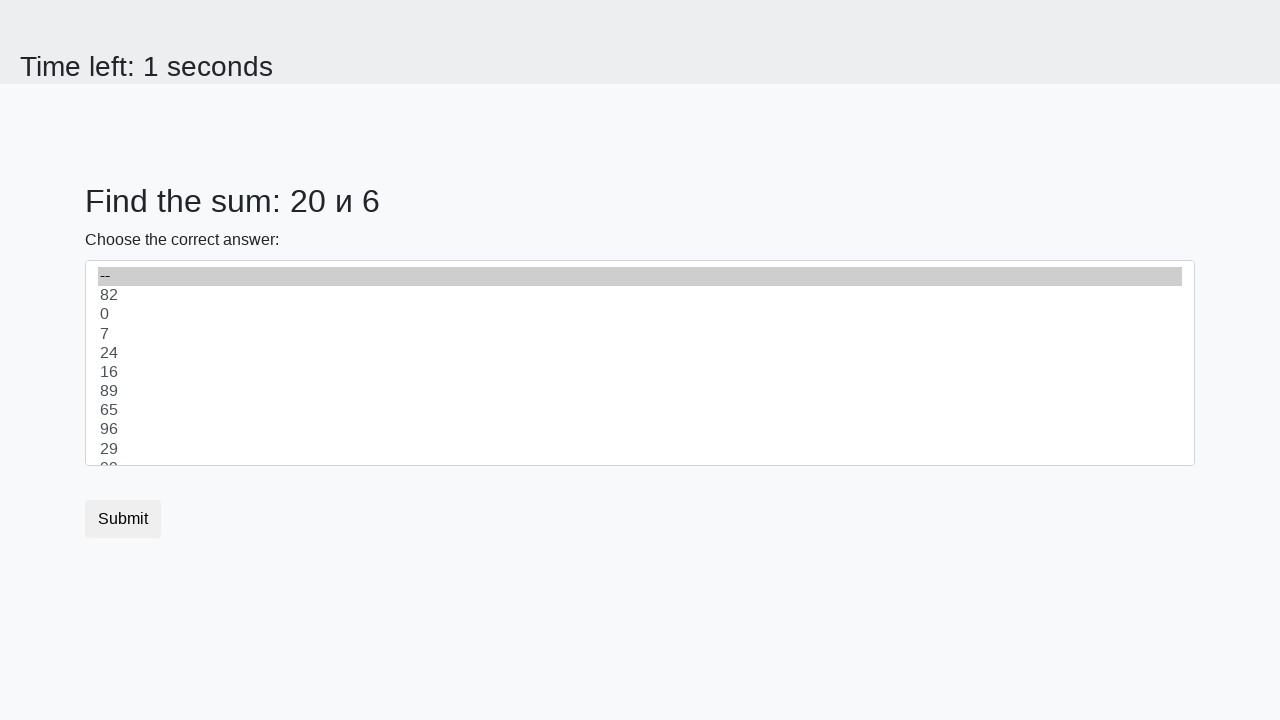